Tests menu navigation by hovering over menu items and clicking on a submenu item

Starting URL: https://demoqa.com/menu/

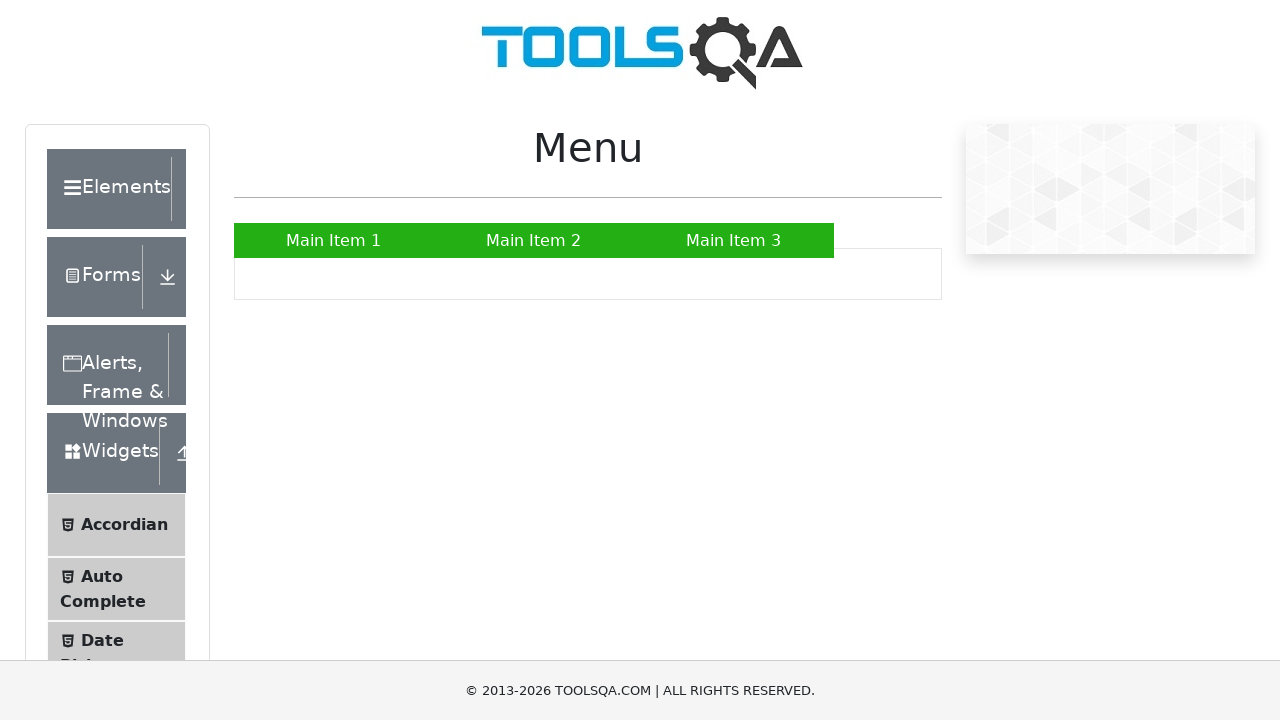

Hovered over Main Item 2 menu item at (534, 240) on xpath=//a[text()='Main Item 2']
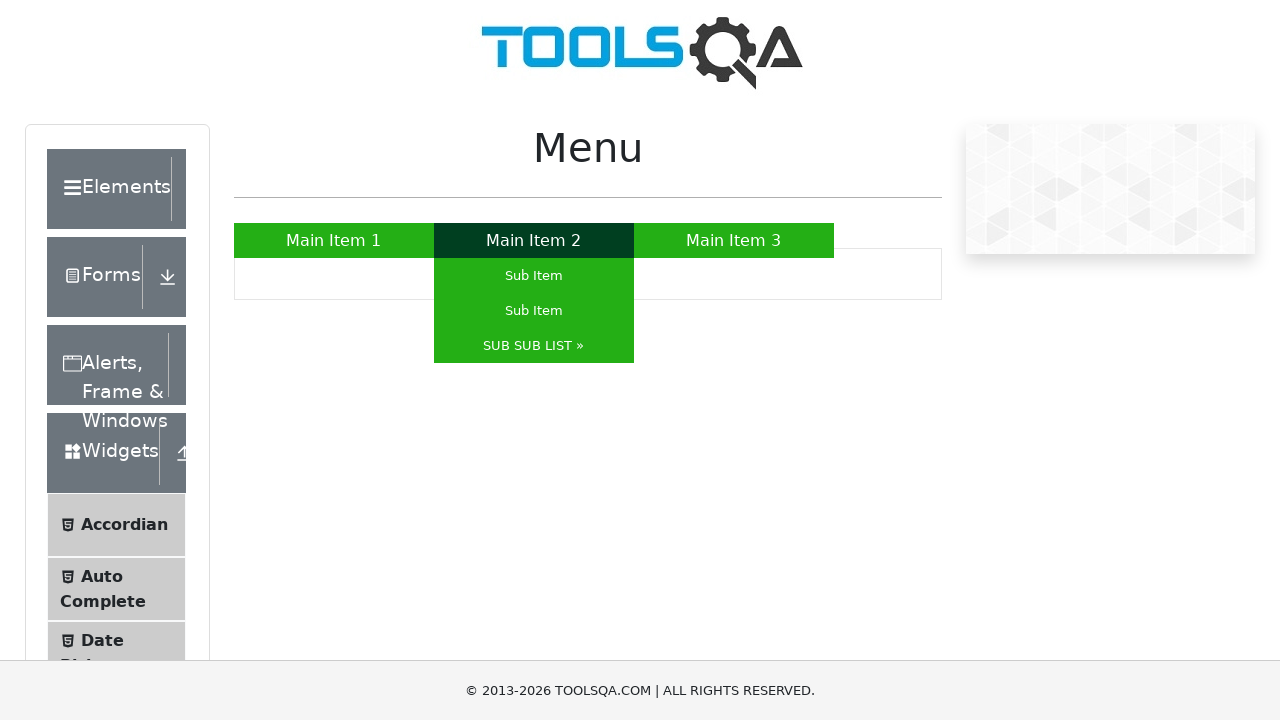

Hovered over SUB SUB LIST submenu item at (534, 346) on xpath=//a[text()='SUB SUB LIST »']
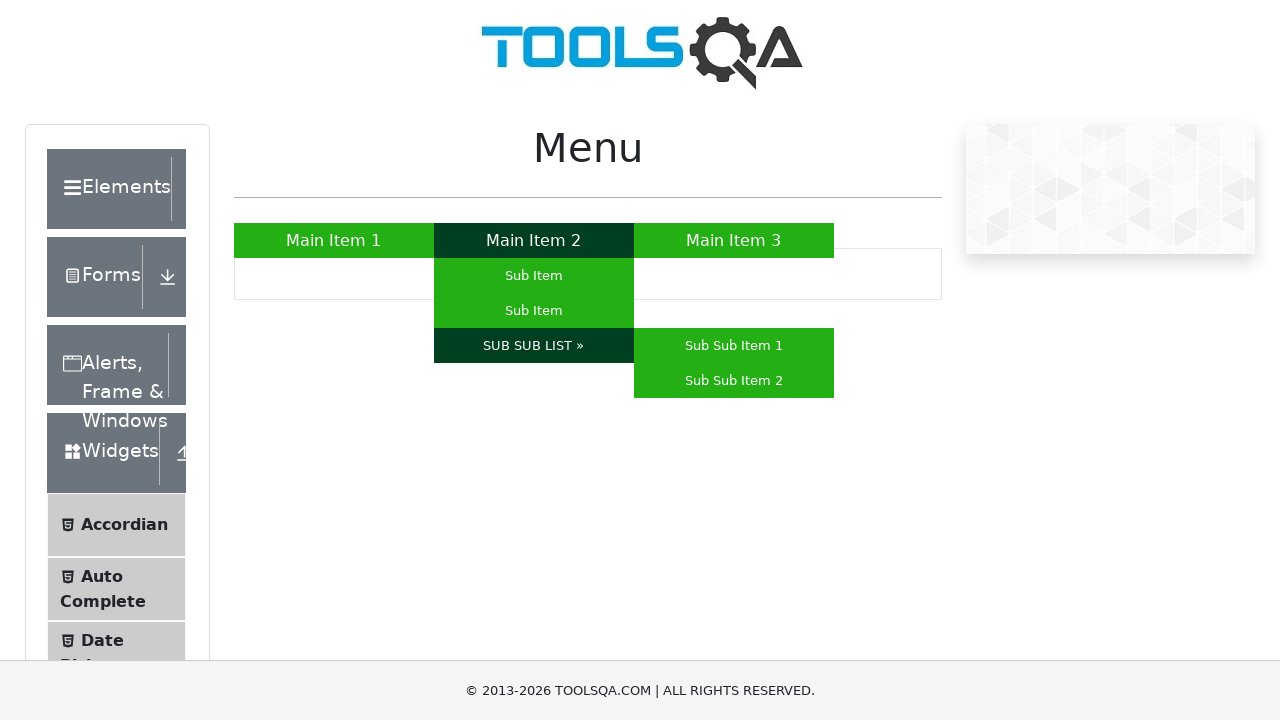

Clicked on Sub Sub Item 2 in the nested submenu at (734, 380) on xpath=//a[text()='Sub Sub Item 2']
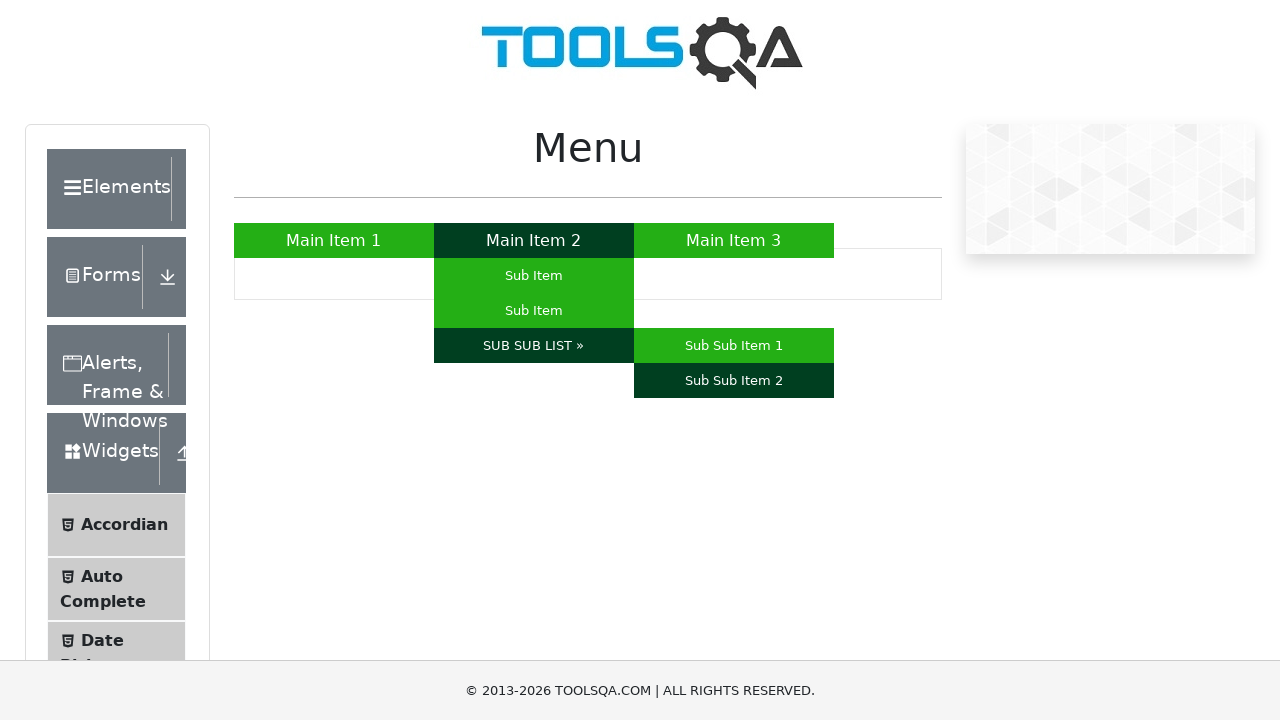

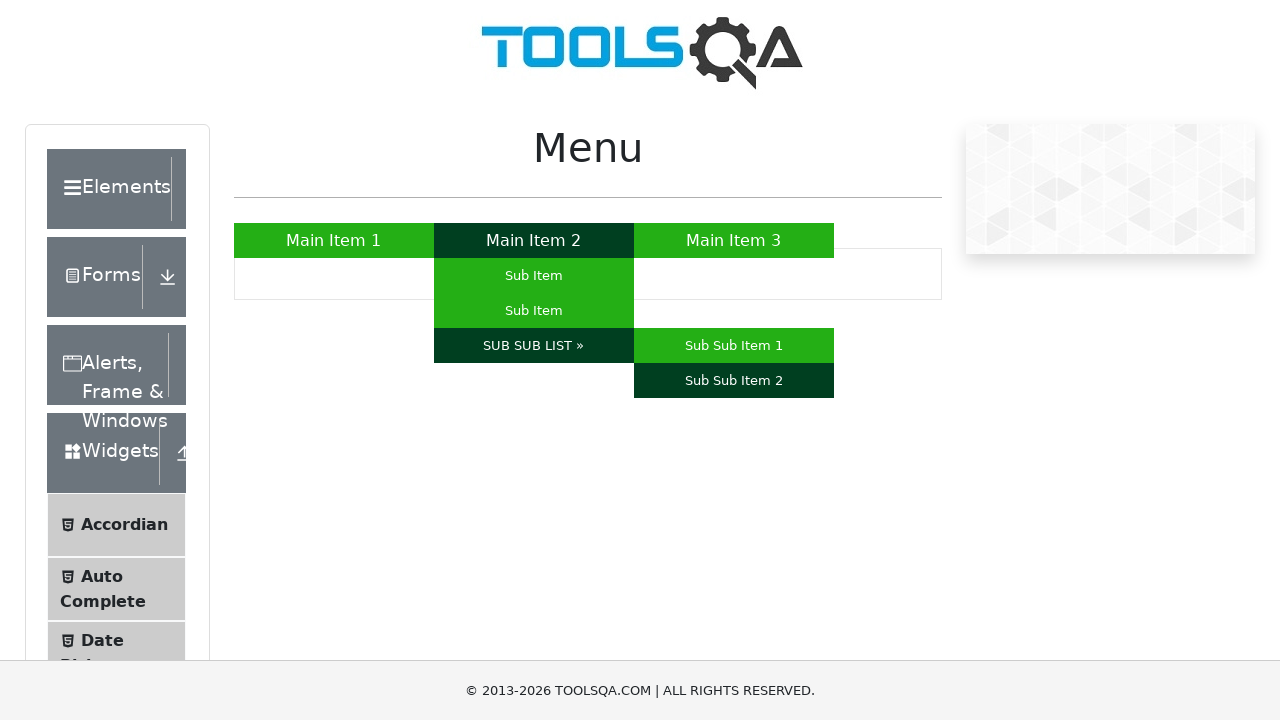